Navigates to the login practice page and verifies the page loads by checking that the page title and URL are accessible.

Starting URL: https://rahulshettyacademy.com/loginpagePractise/

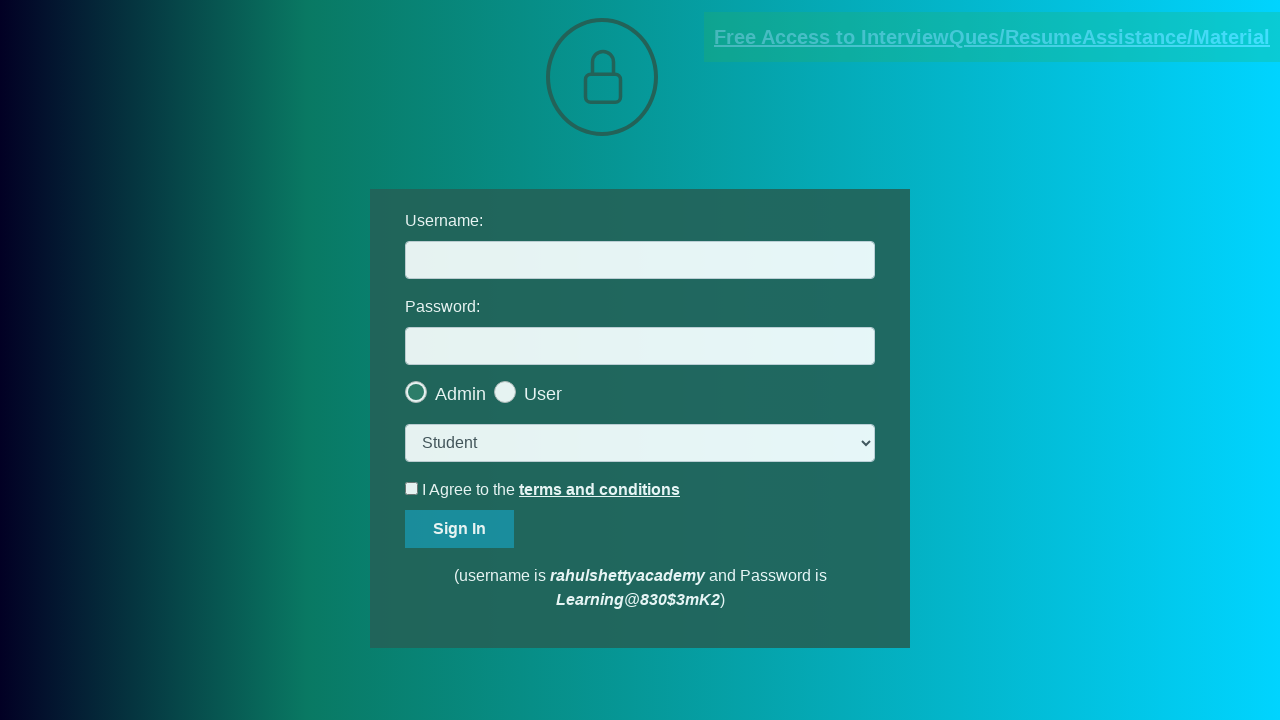

Waited for page to reach domcontentloaded state
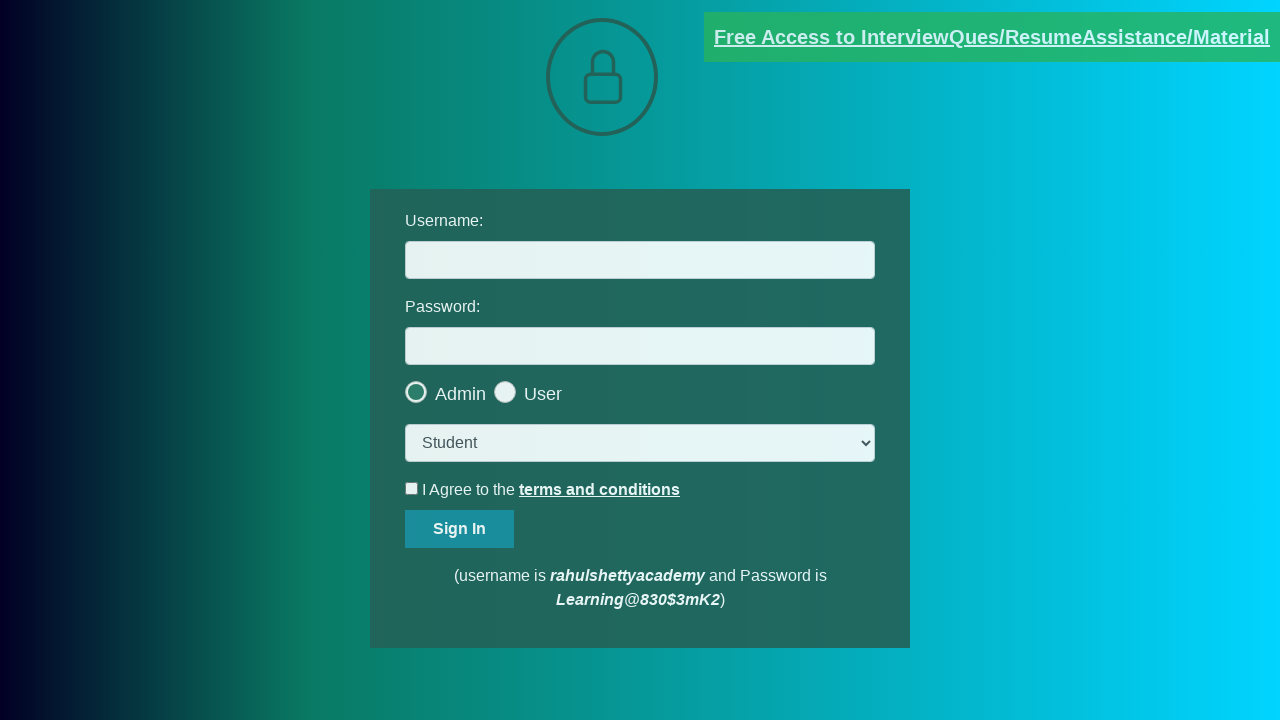

Retrieved page title: 'LoginPage Practise | Rahul Shetty Academy'
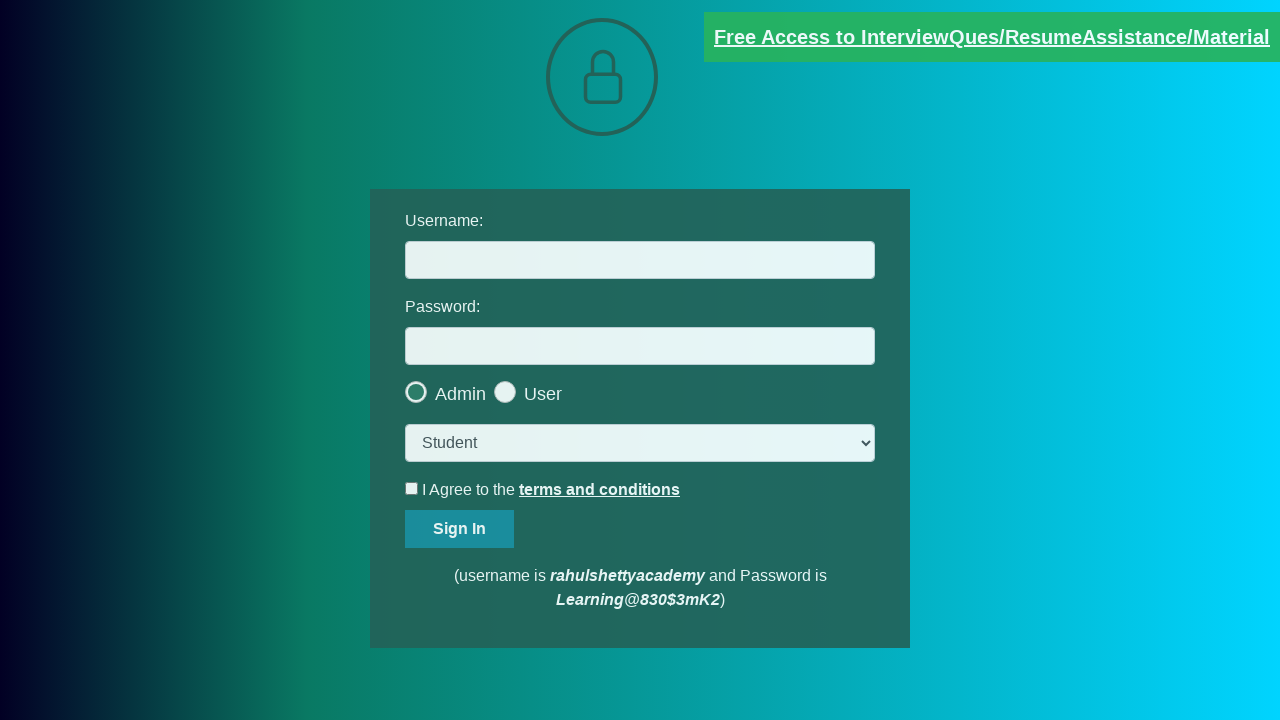

Retrieved current URL: 'https://rahulshettyacademy.com/loginpagePractise/'
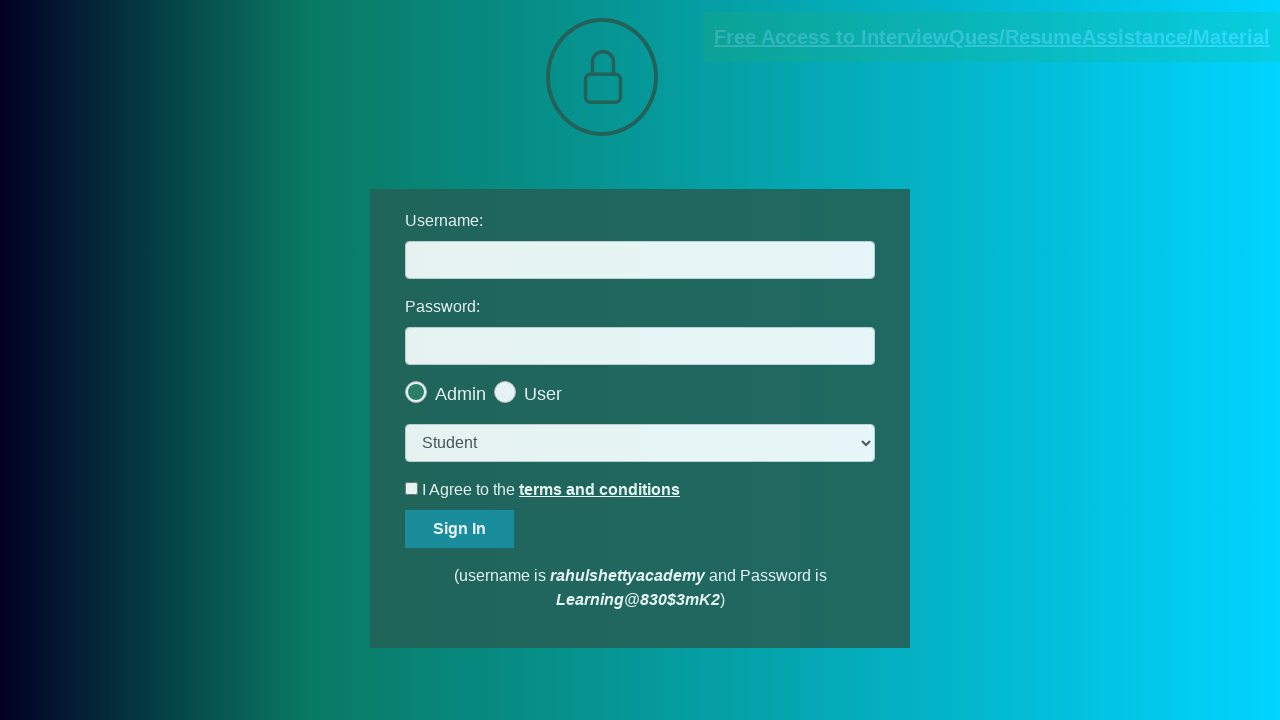

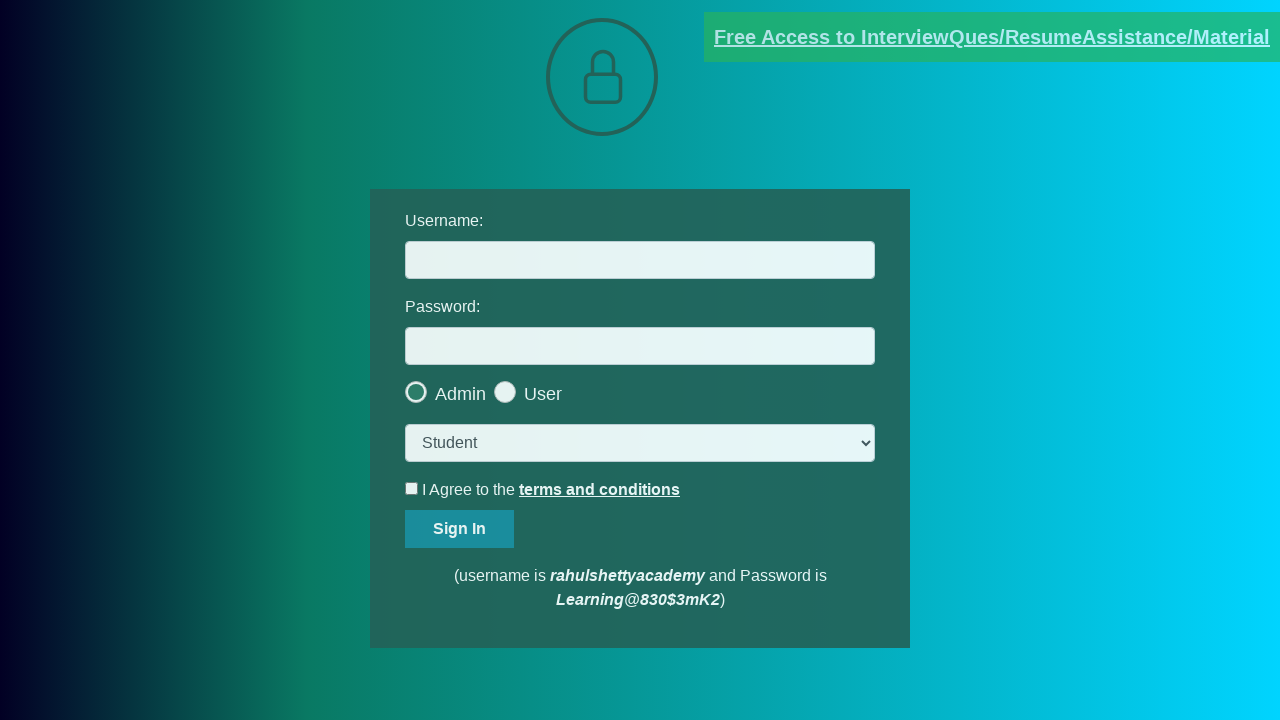